Tests JavaScript confirm dialog dismissal by clicking the second alert button, dismissing it, and verifying the cancel result message

Starting URL: http://the-internet.herokuapp.com/javascript_alerts

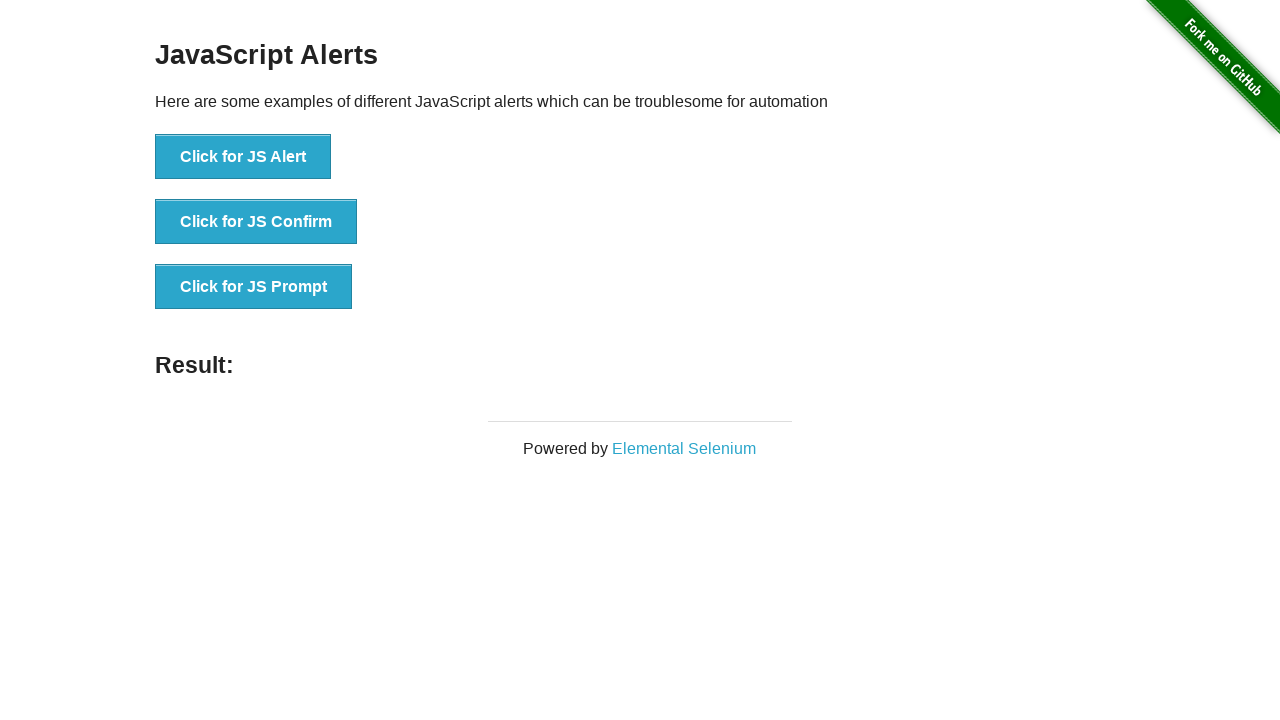

Set up dialog handler to dismiss confirm dialog
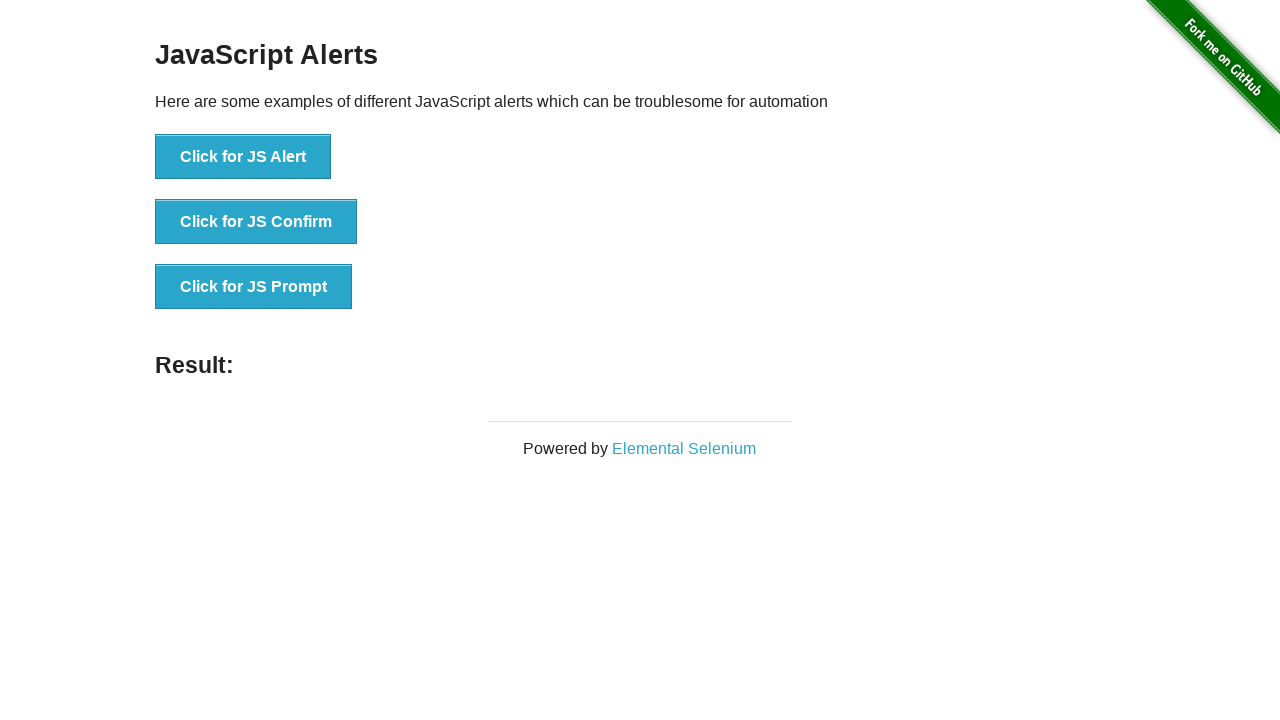

Clicked the JS Confirm button at (256, 222) on xpath=//button[@onclick='jsConfirm()']
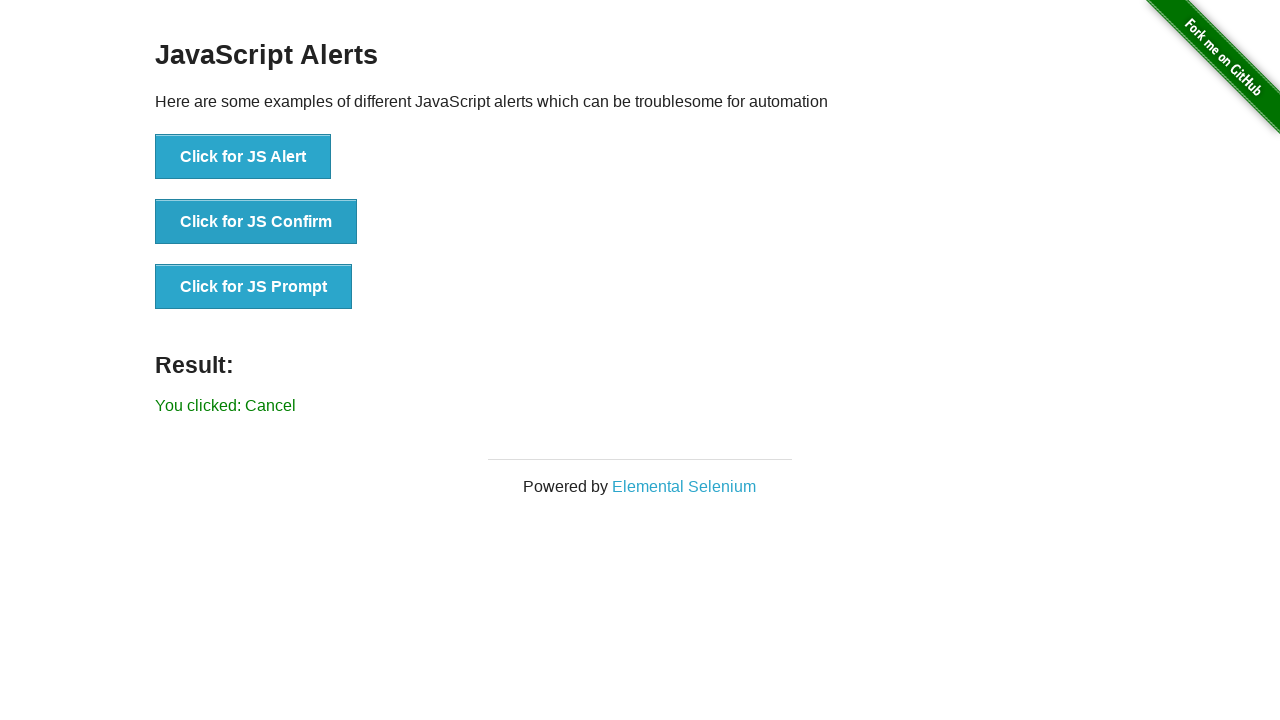

Waited for result element to load
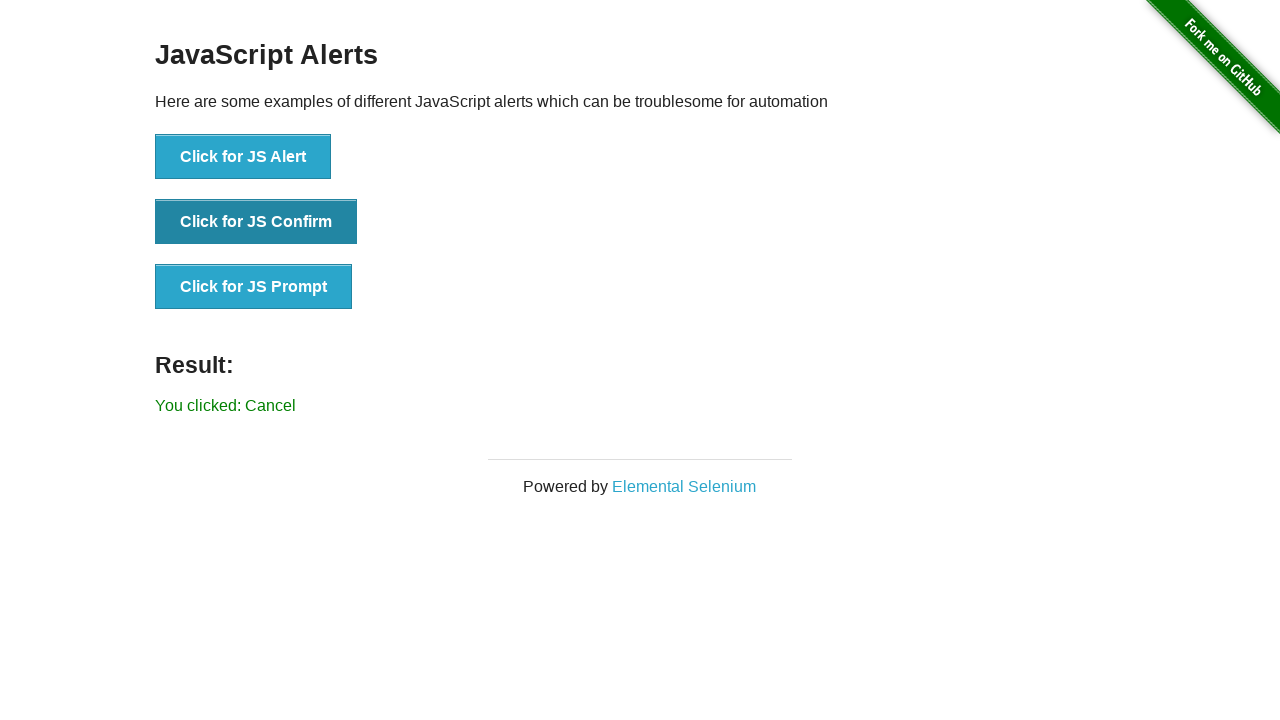

Retrieved result text content
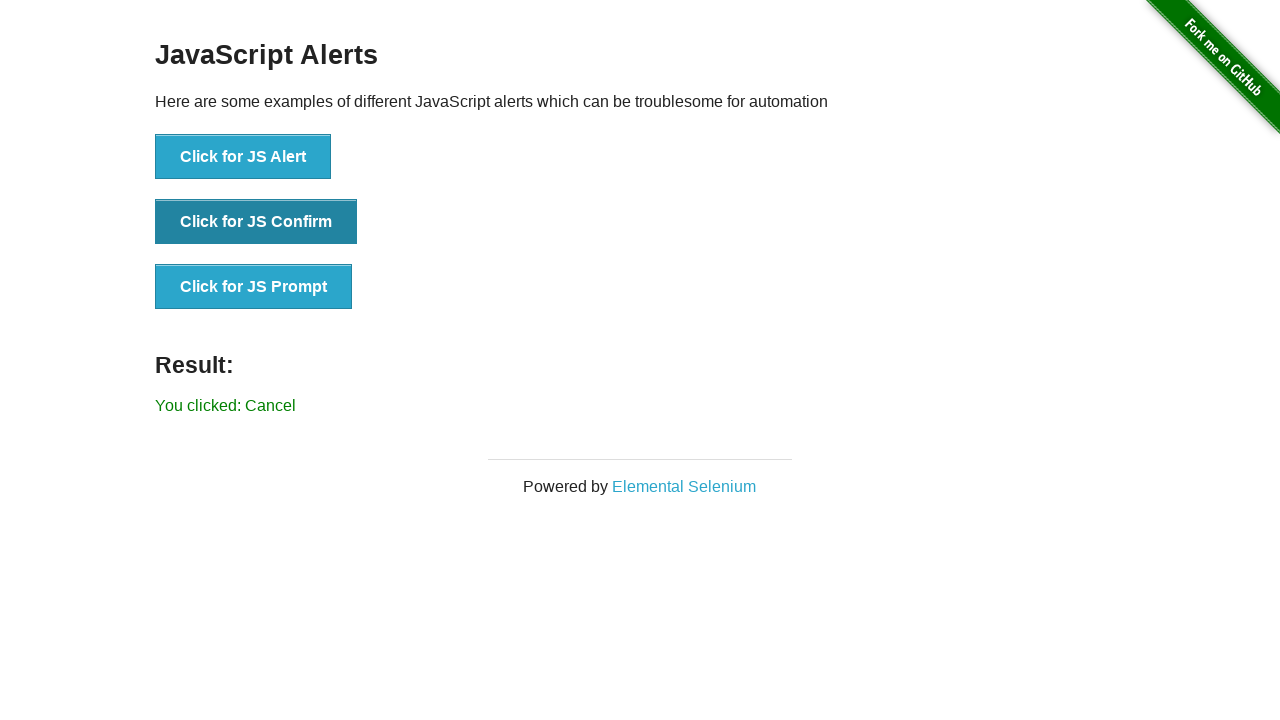

Verified result text is 'You clicked: Cancel'
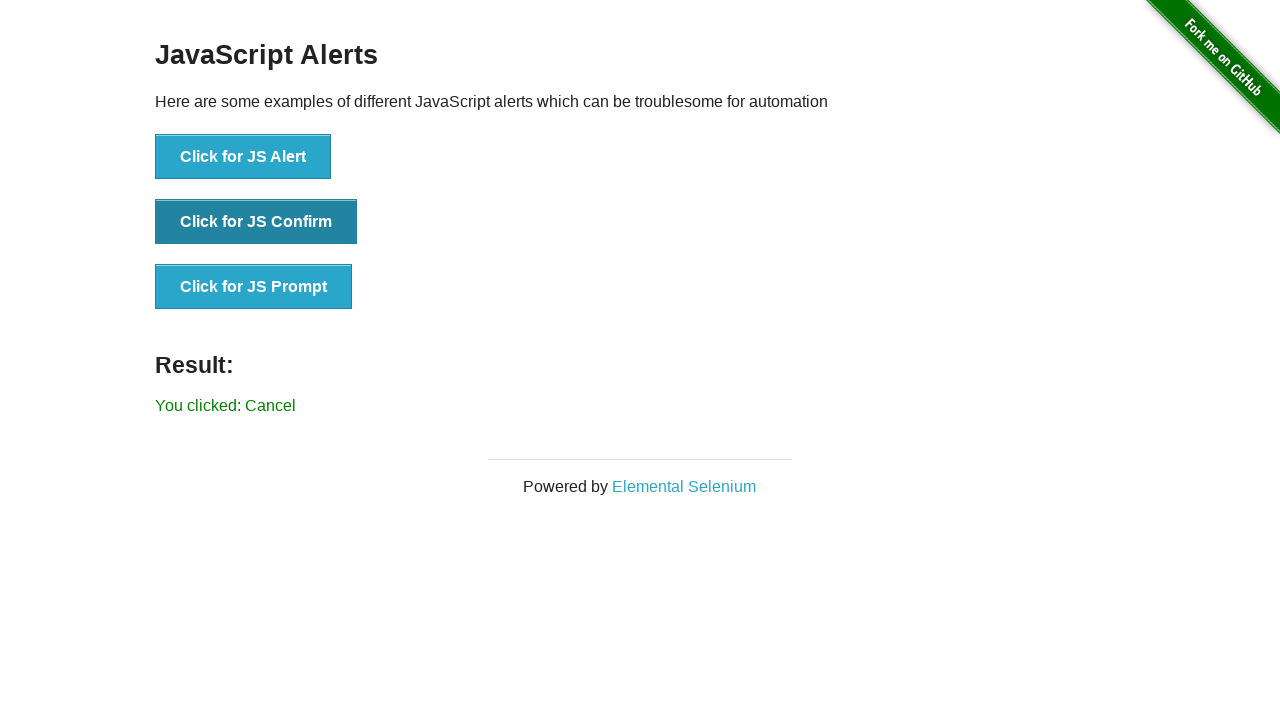

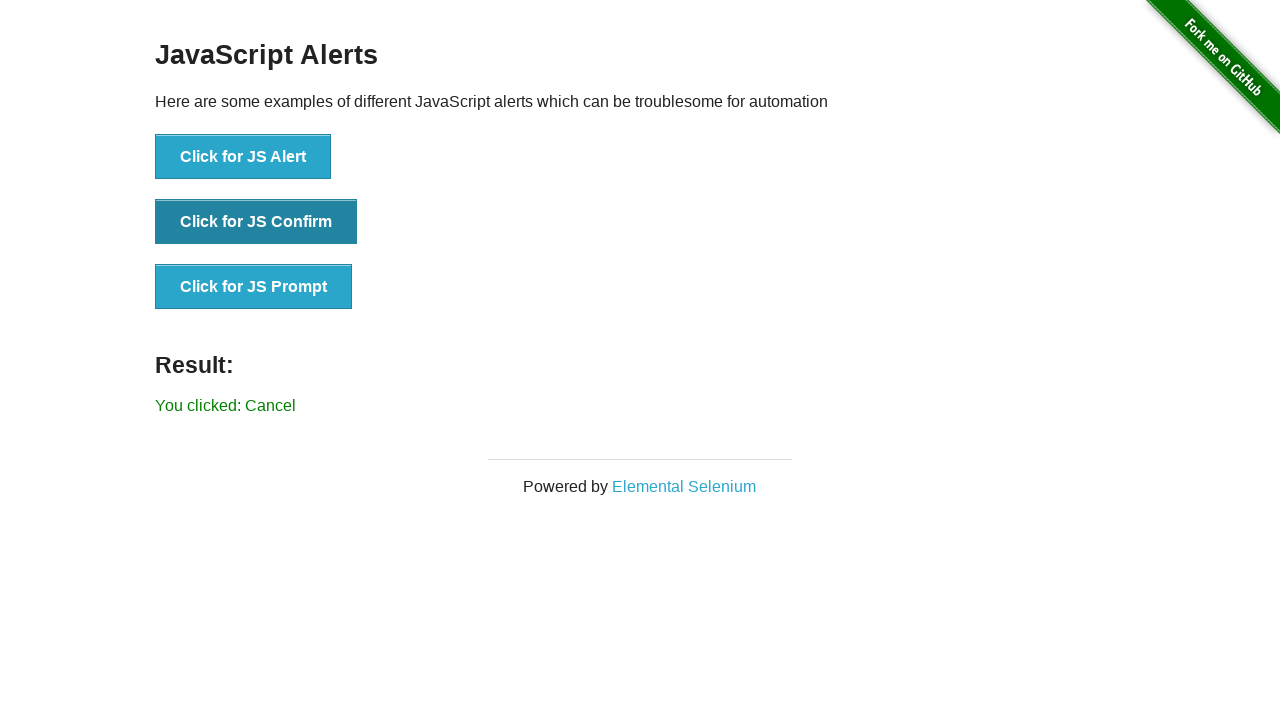